Tests checkbox selection state and text field visibility on an automation practice page

Starting URL: https://www.rahulshettyacademy.com/AutomationPractice/

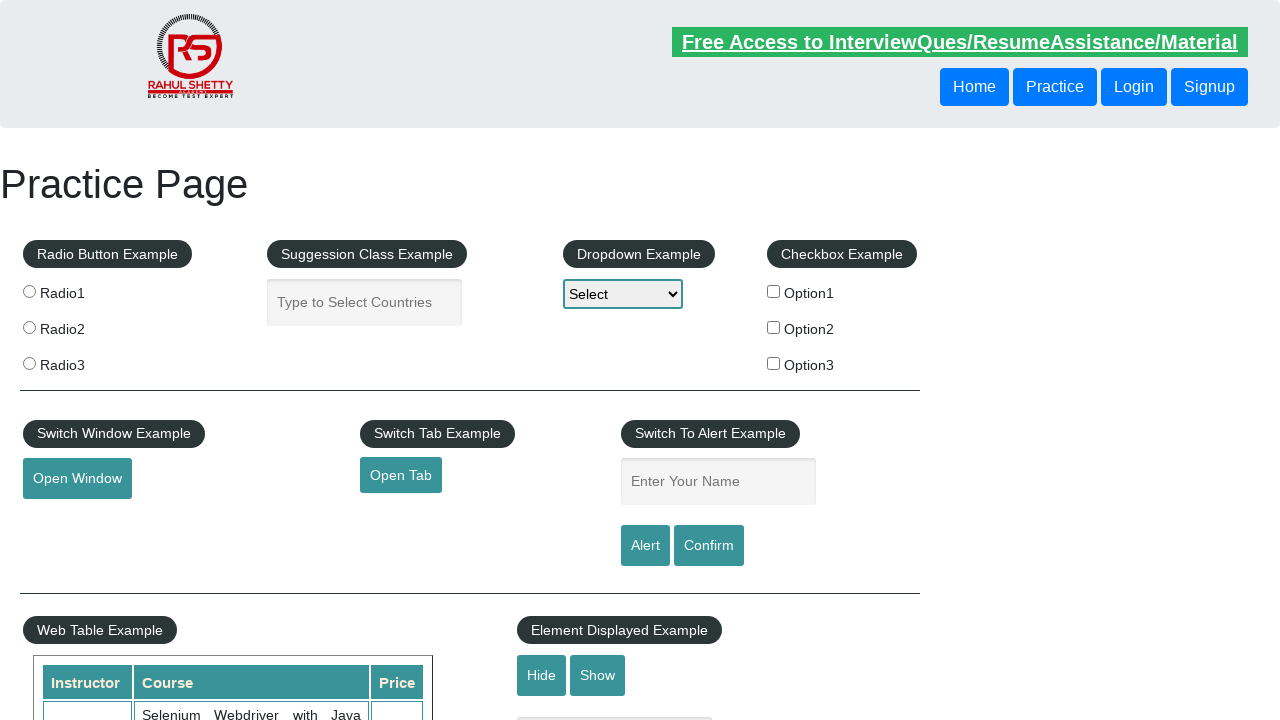

Located checkbox element with id 'checkBoxOption1'
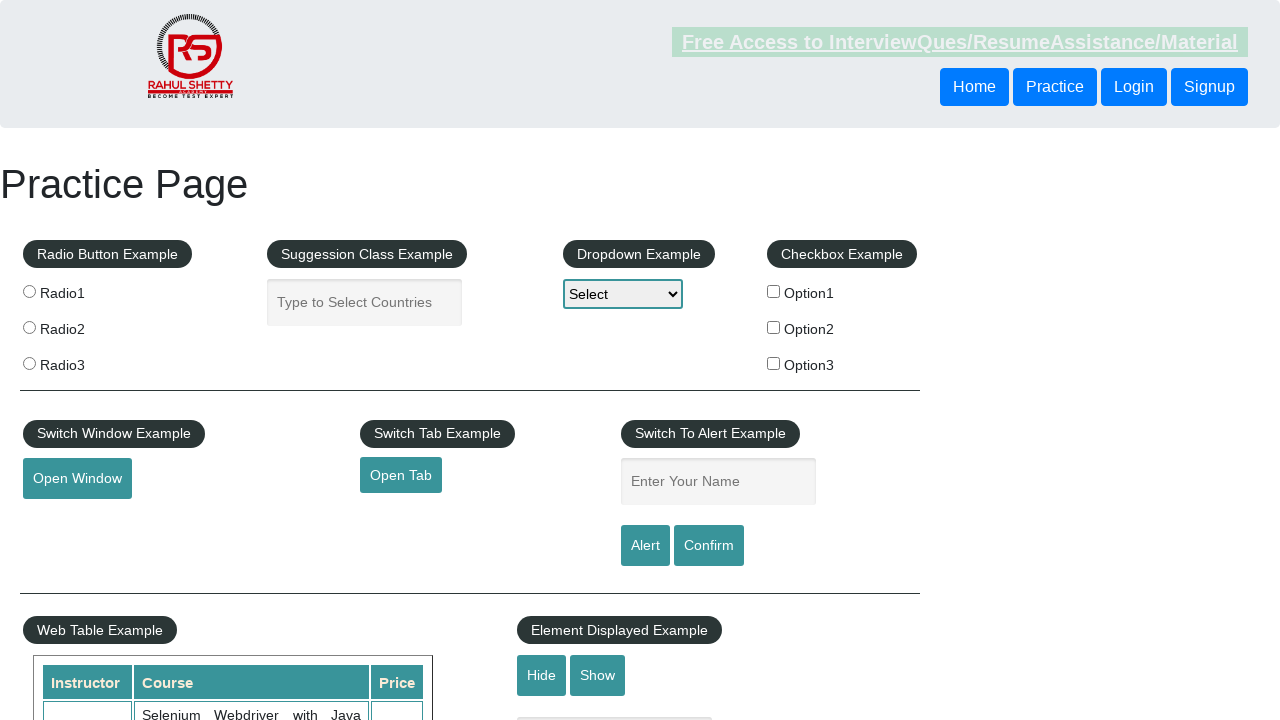

Verified checkbox is not selected by default
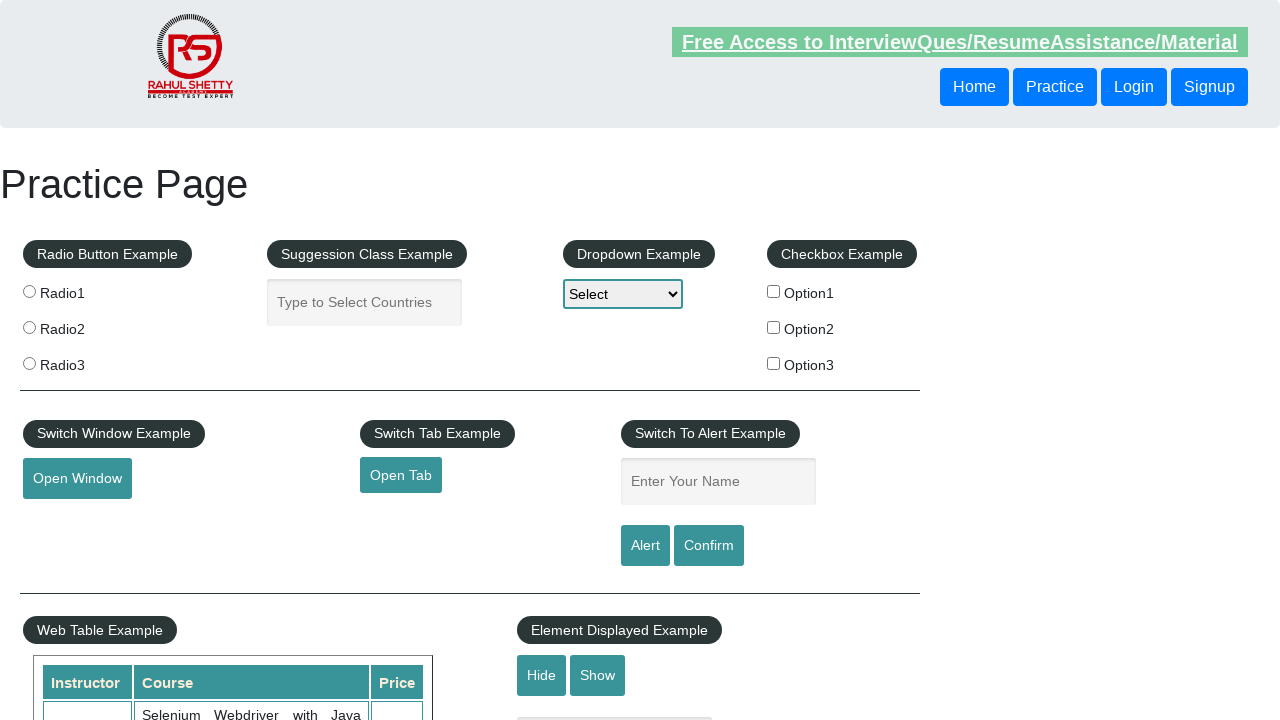

Located text field element with id 'displayed-text'
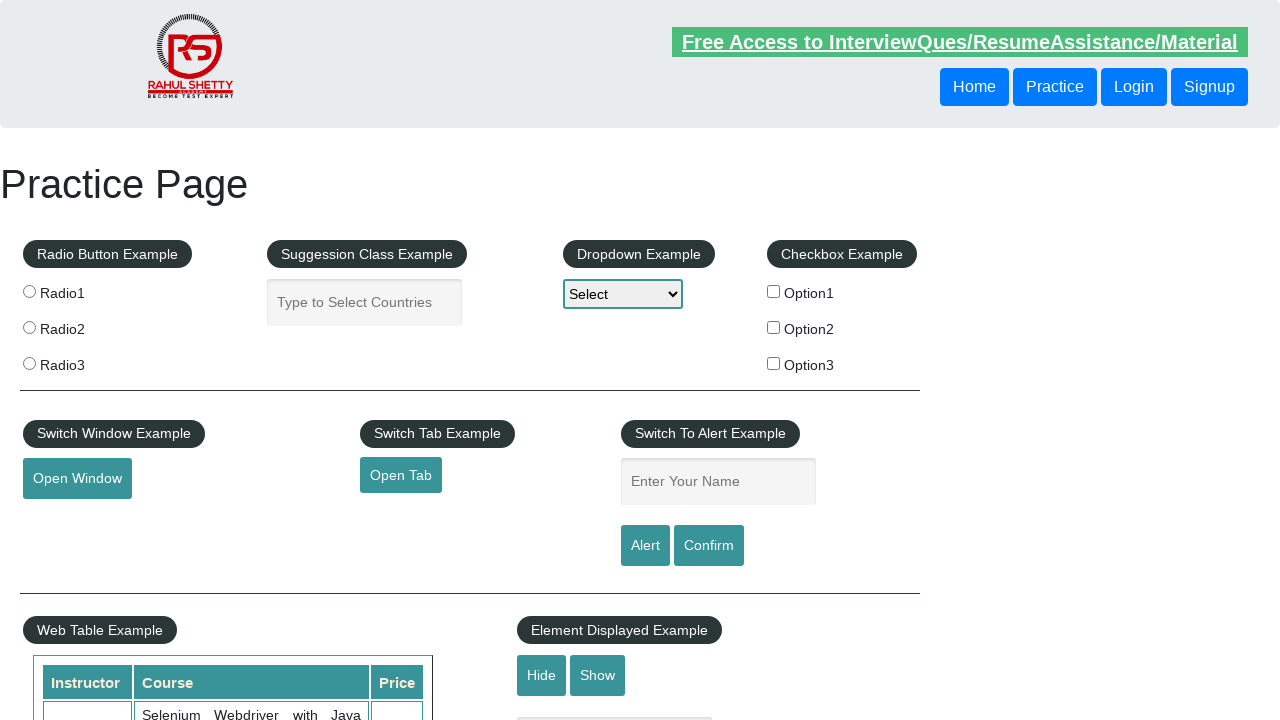

Verified text field is visible on the page
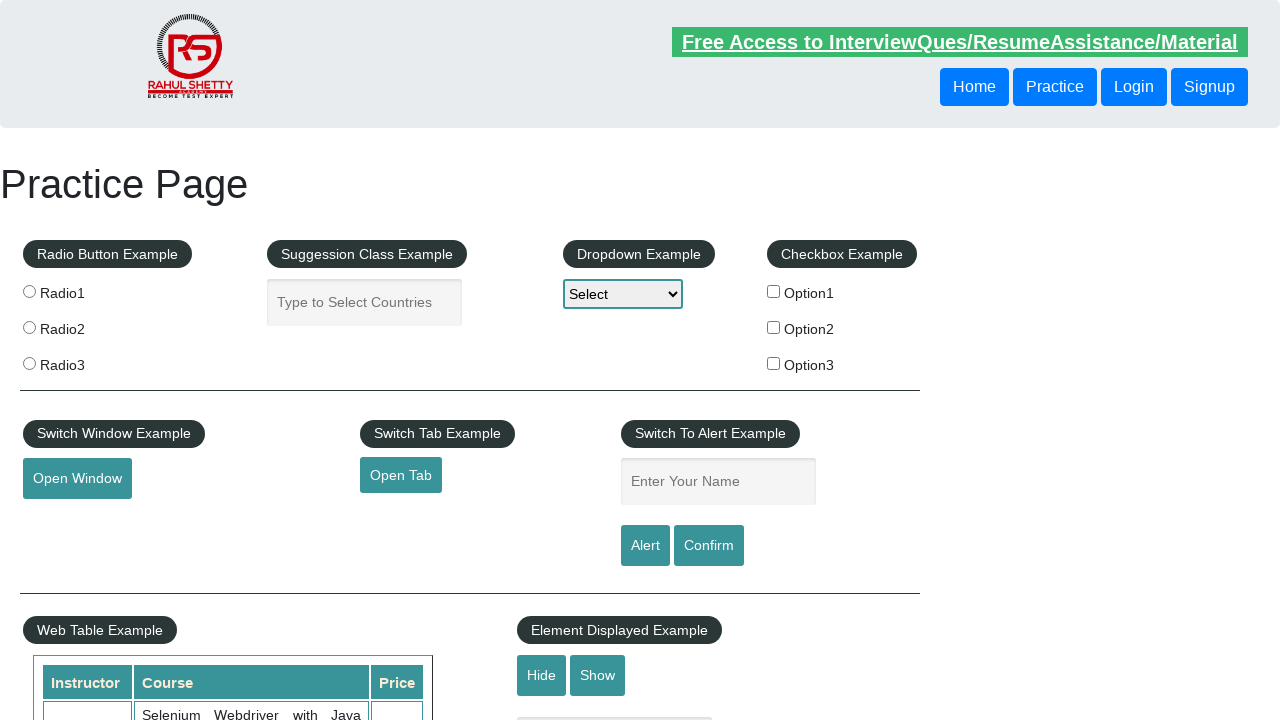

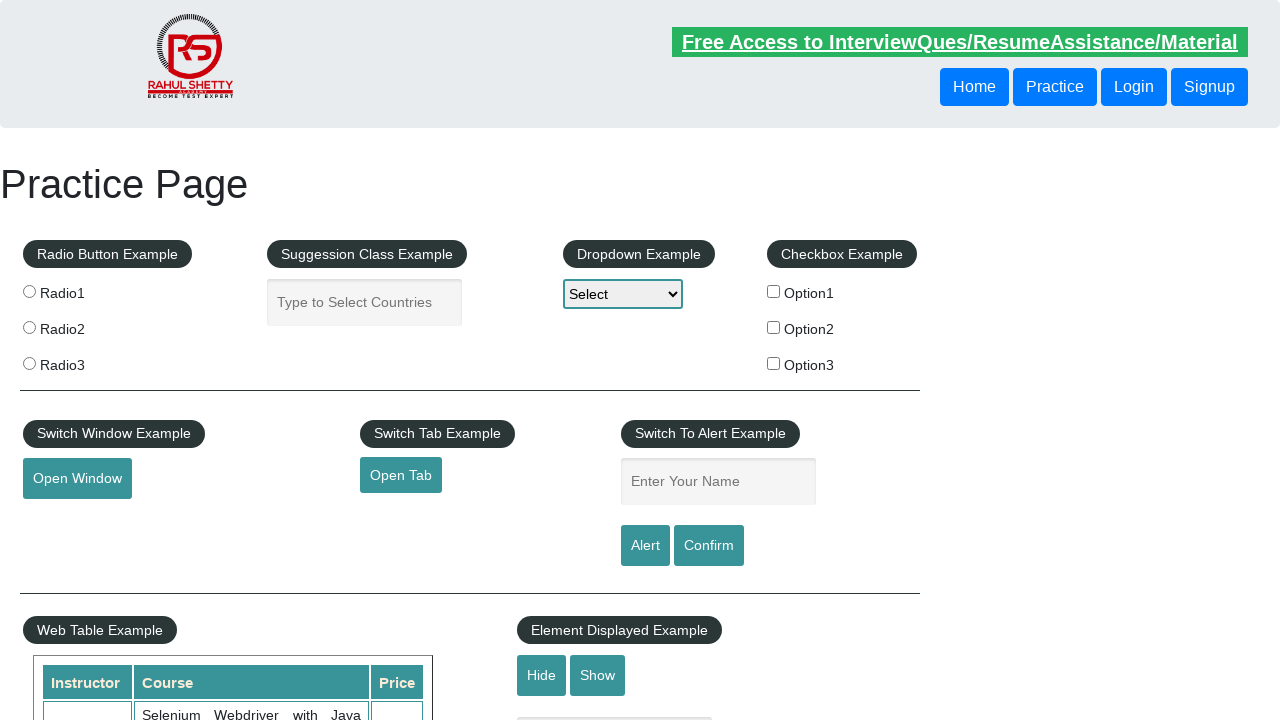